Tests dropdown selection functionality by selecting options using different methods (by index, visible text, and value) and iterating through all options to select a specific one

Starting URL: http://syntaxprojects.com/basic-select-dropdown-demo.php

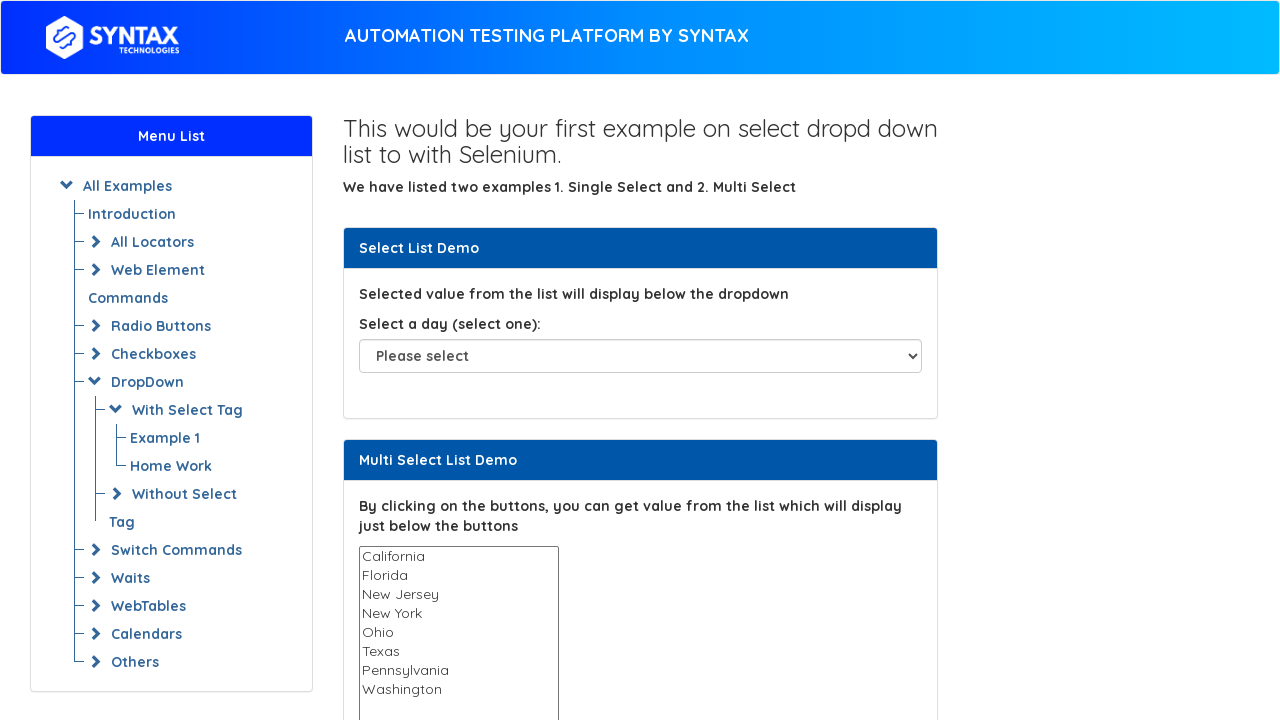

Selected 5th option in dropdown by index on select#select-demo
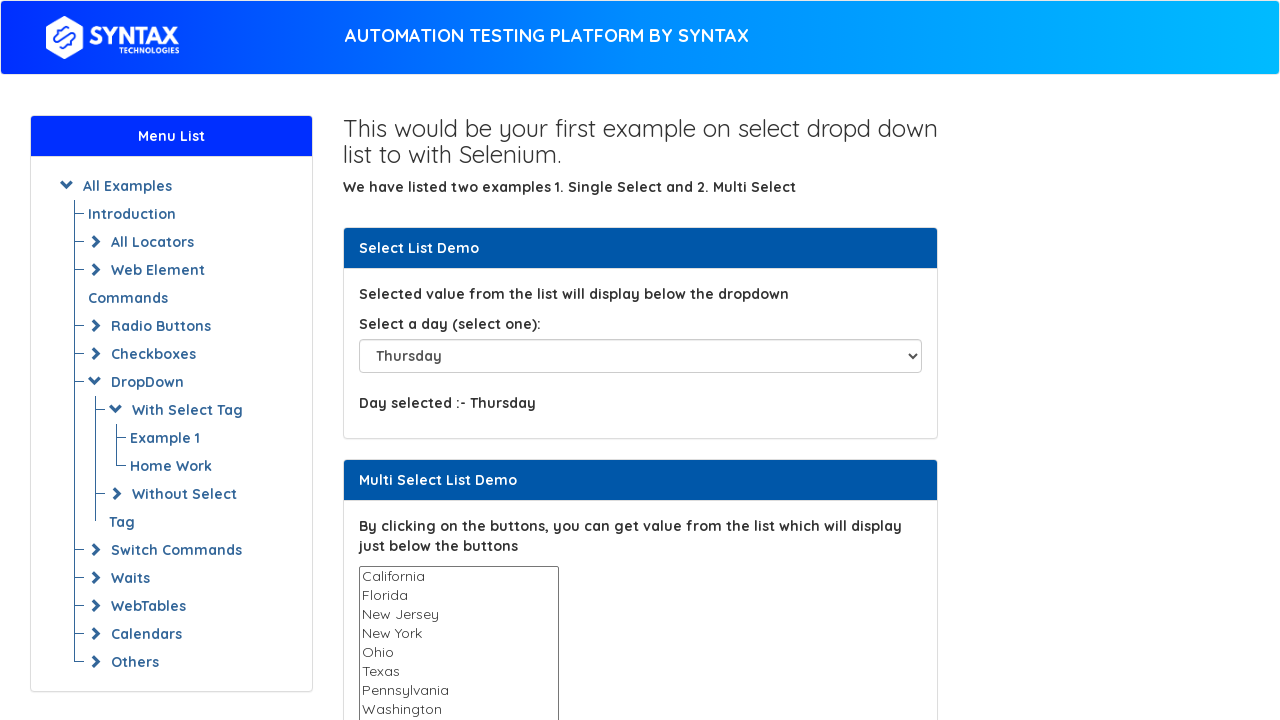

Selected 'Saturday' option by visible text on select#select-demo
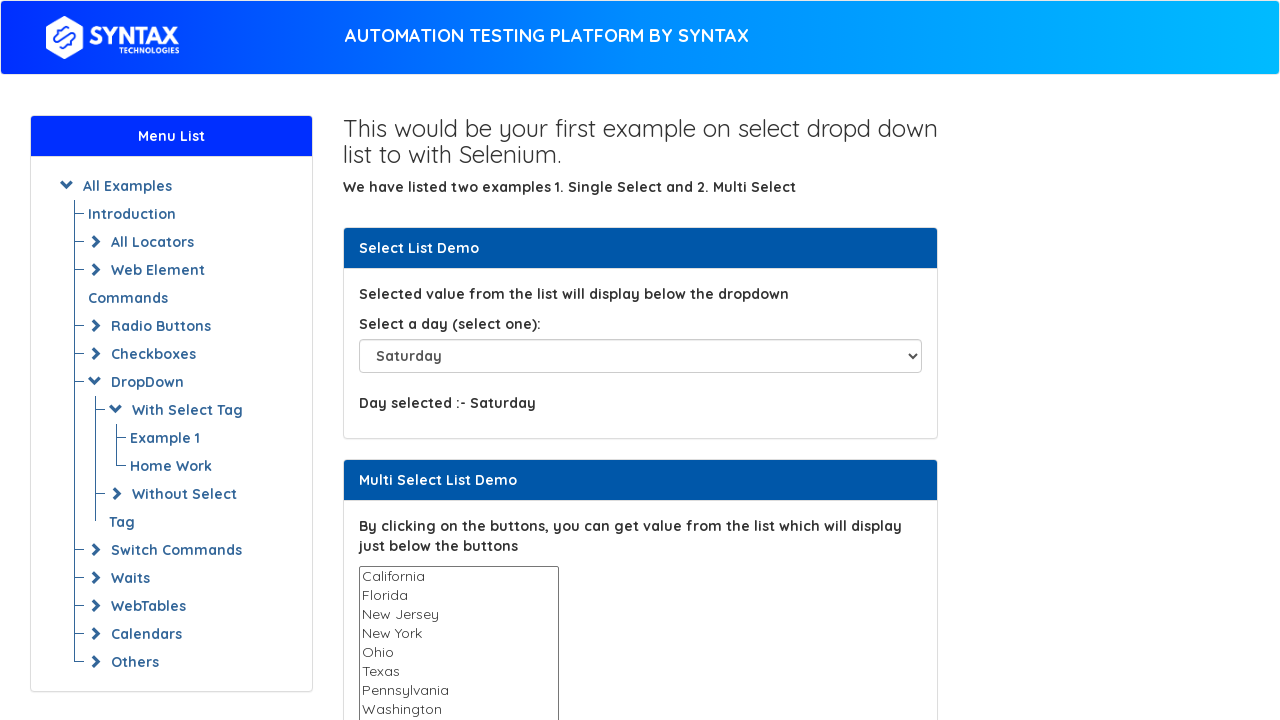

Selected 'Sunday' option by value on select#select-demo
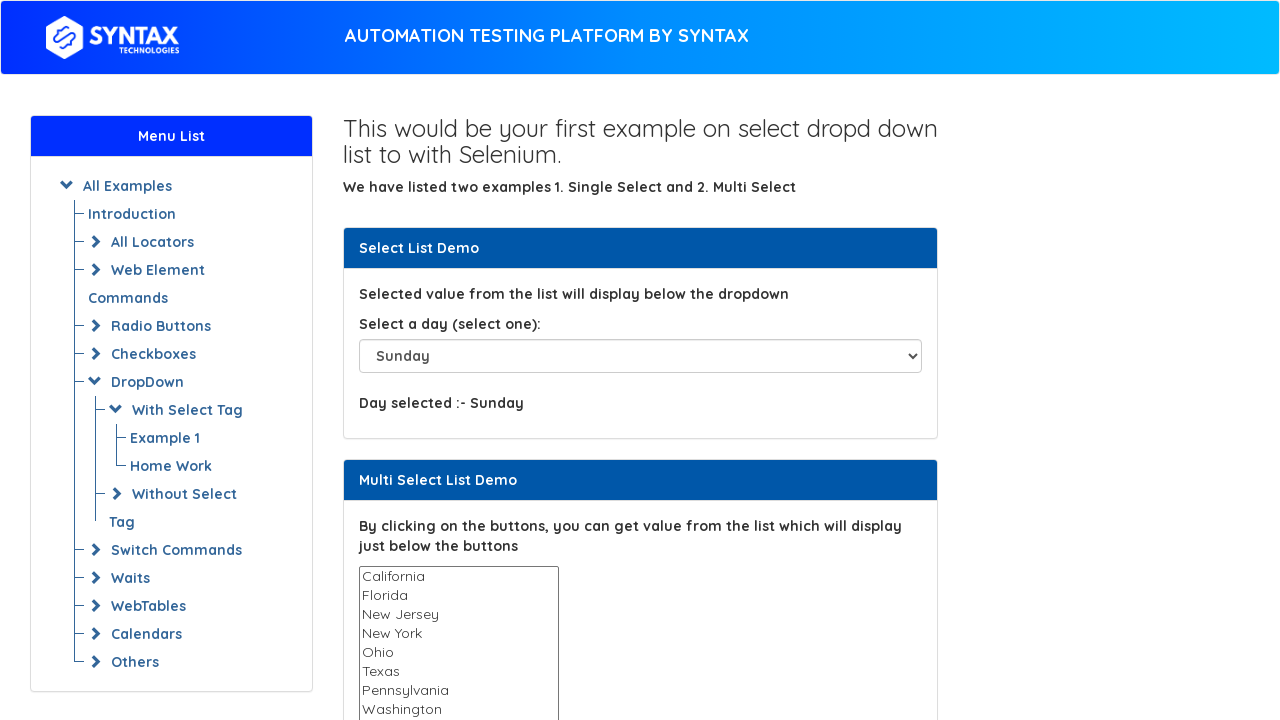

Retrieved all dropdown options
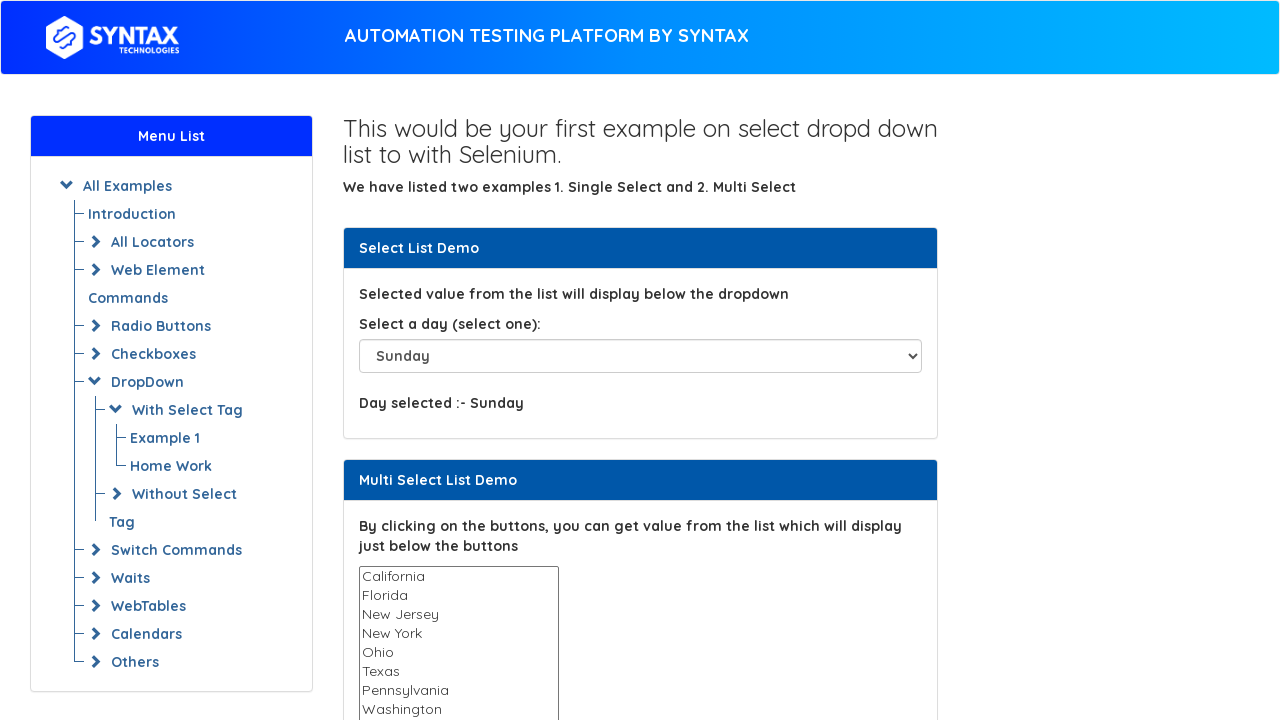

Selected 'Friday' option by iterating through all options on select#select-demo
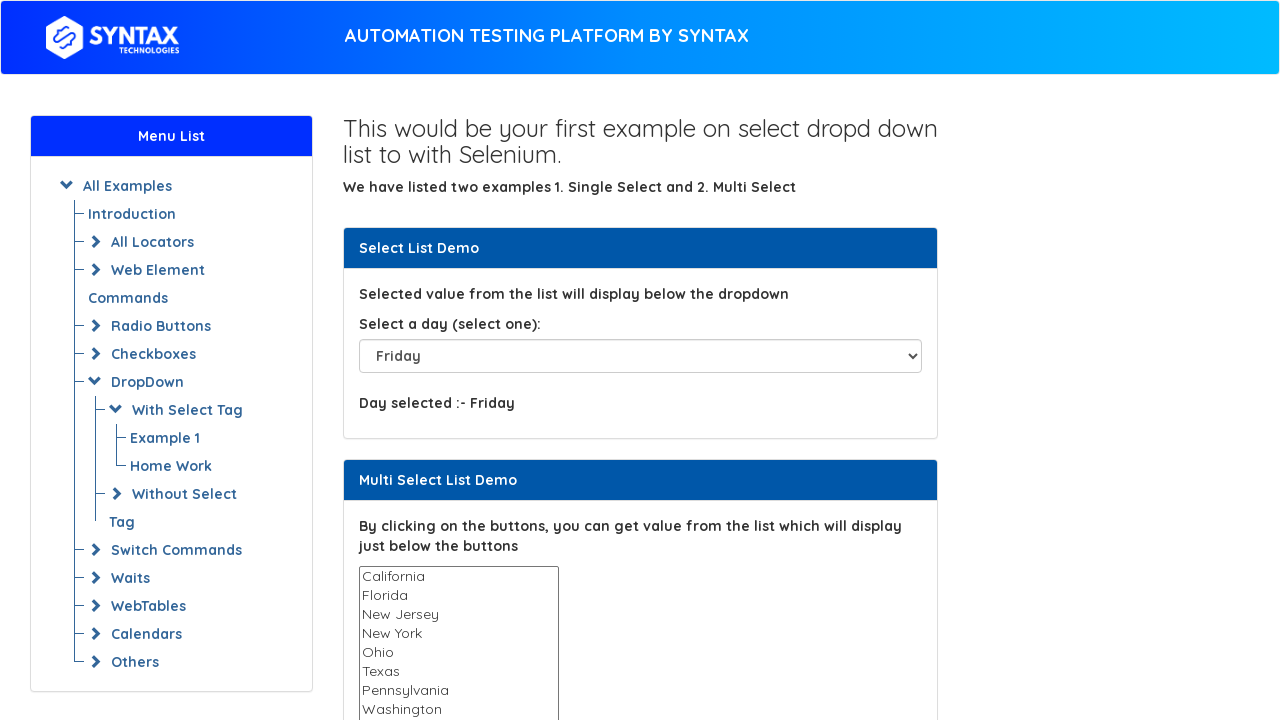

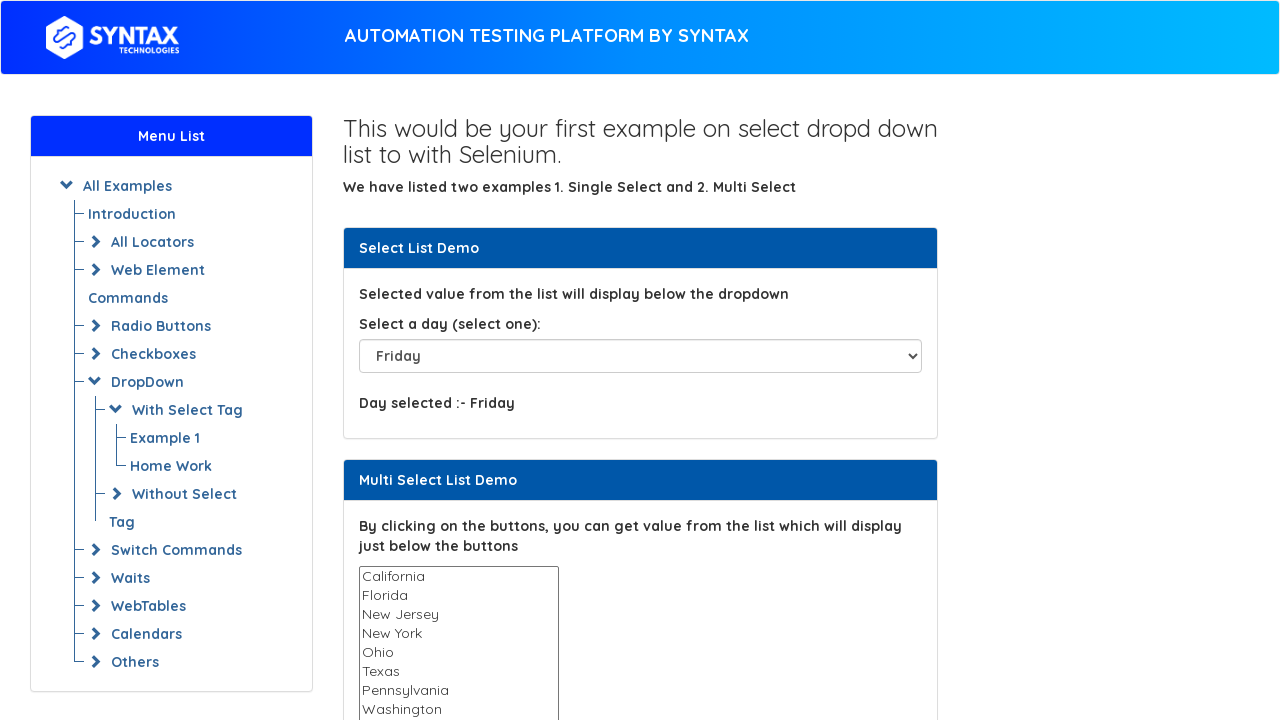